Tests radio button selection by clicking the Female radio button, clicking the check button, and verifying the confirmation message is displayed

Starting URL: https://www.lambdatest.com/selenium-playground/radiobutton-demo

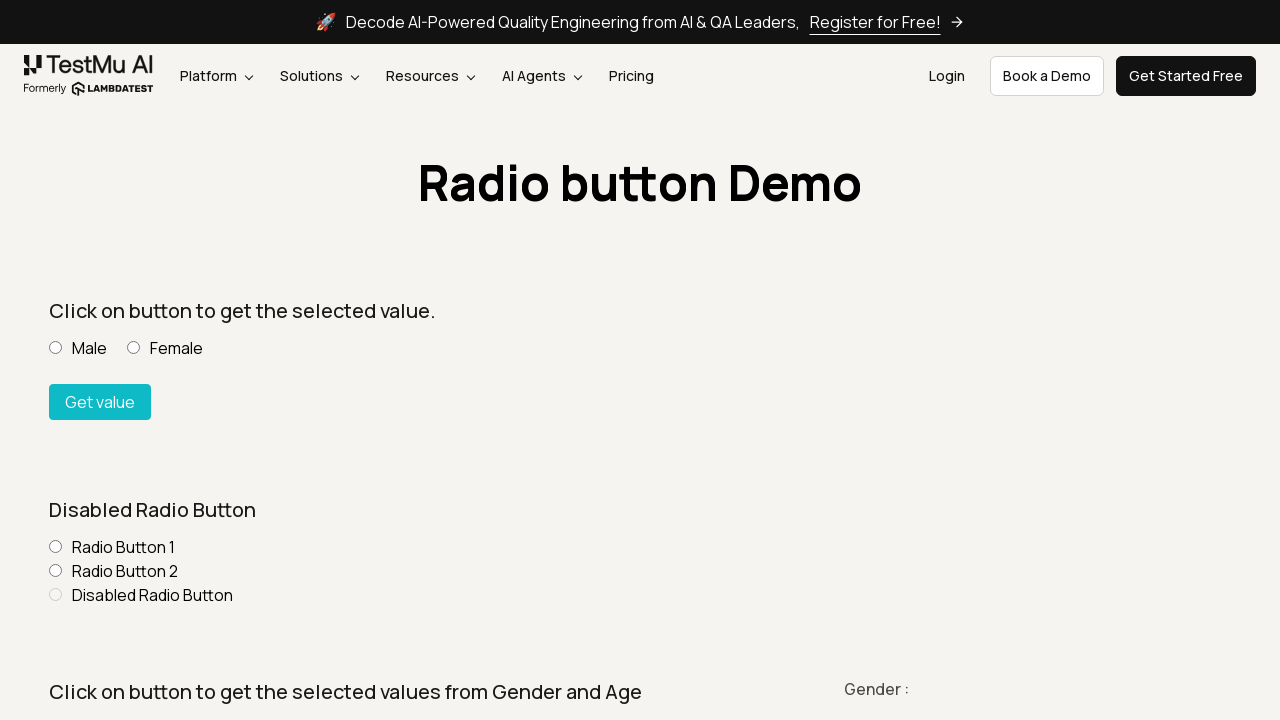

Clicked the Female radio button at (134, 348) on input[value='Female'][name='optradio']
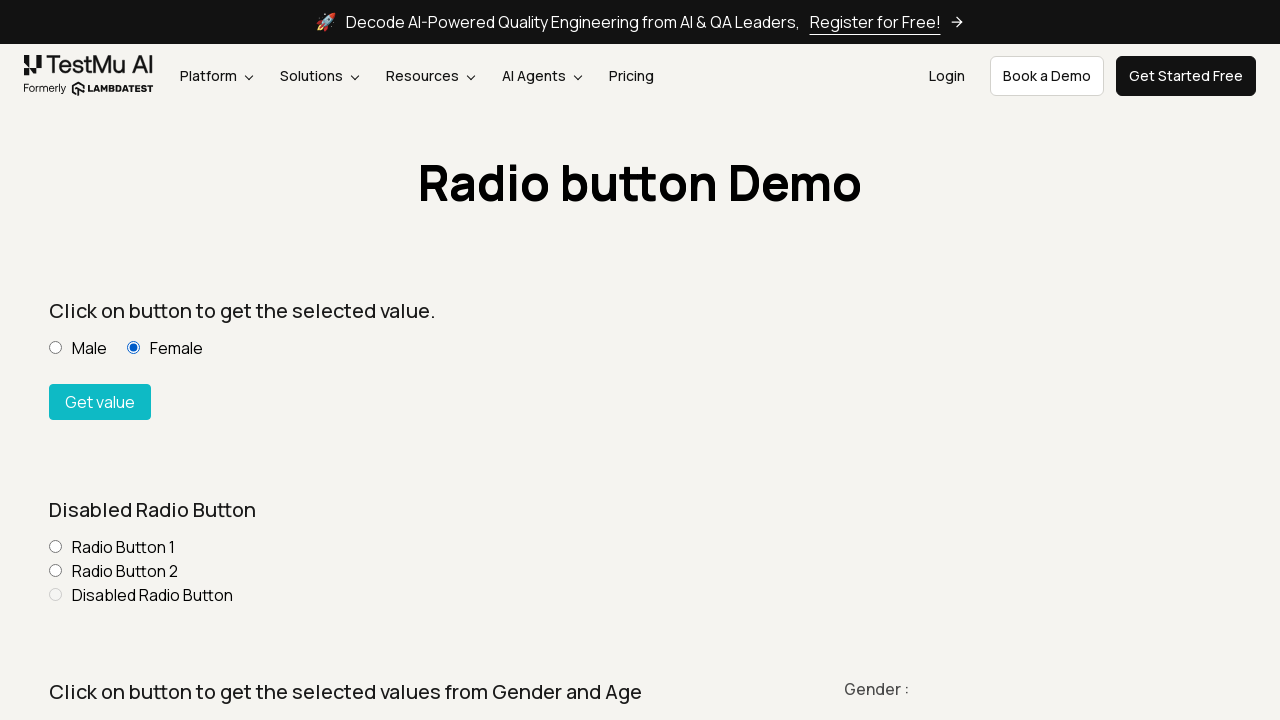

Clicked the check button to verify selection at (100, 402) on #buttoncheck
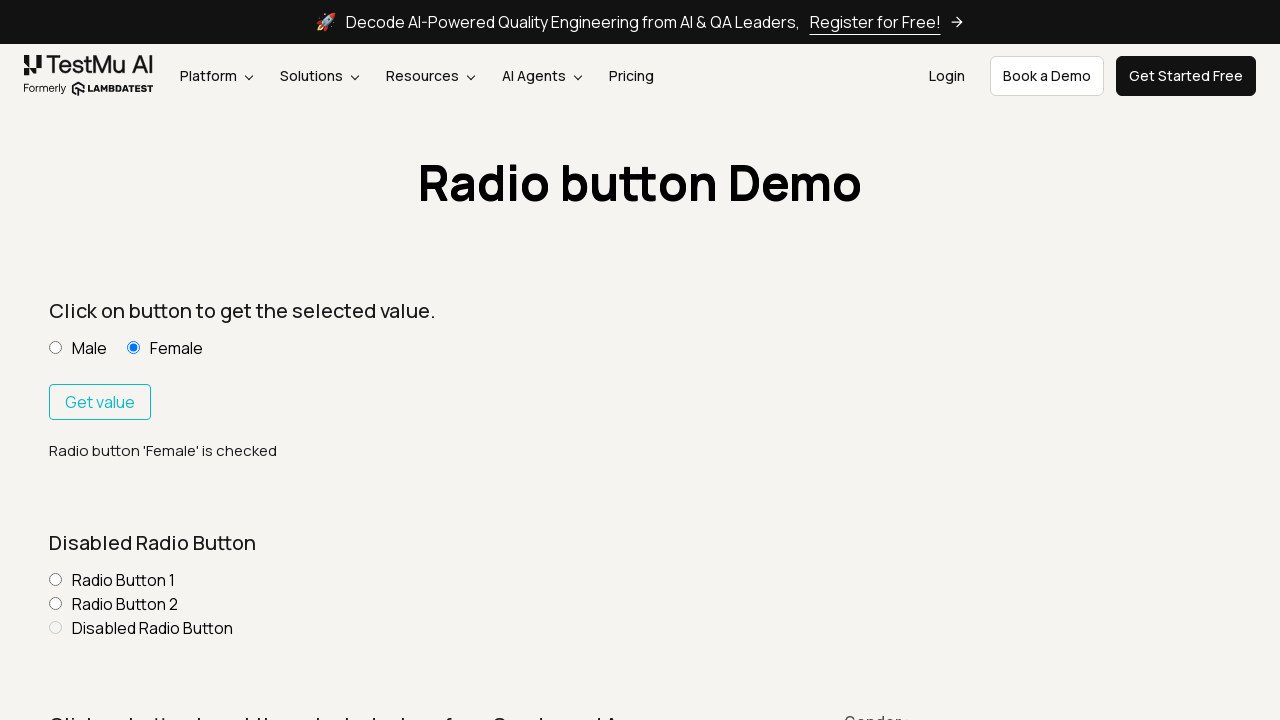

Verified the confirmation message appears
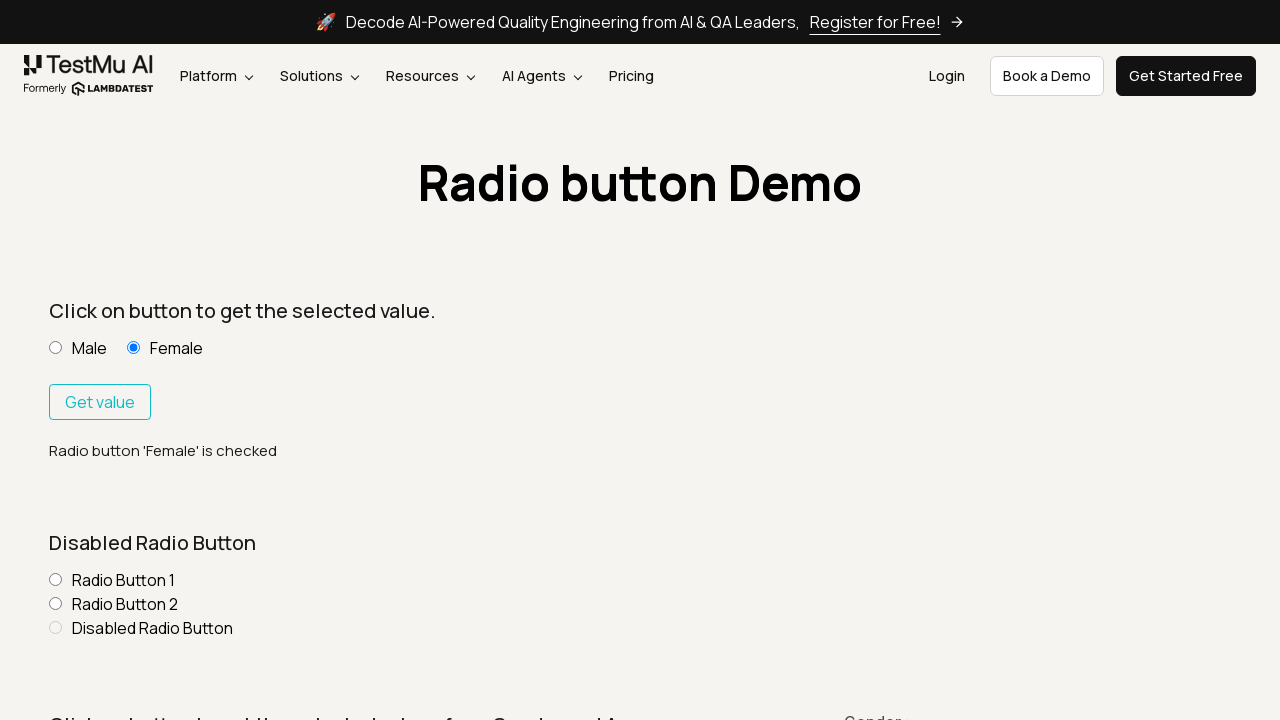

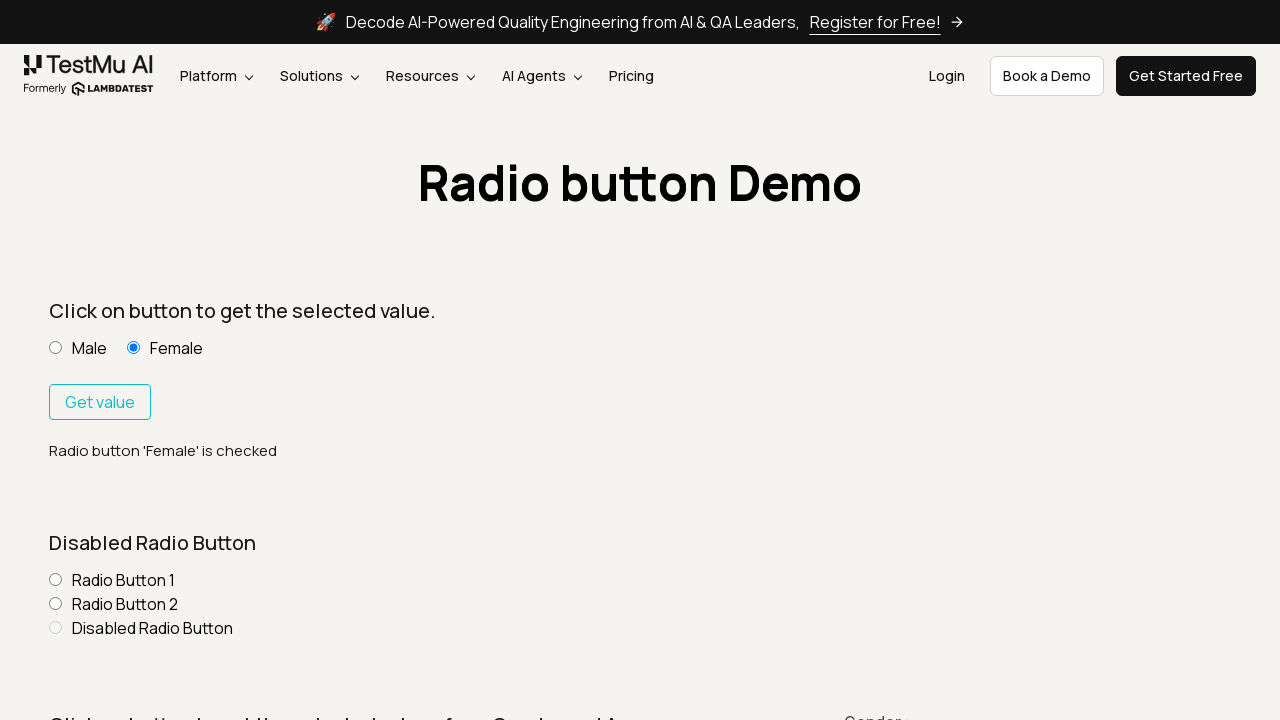